Tests JavaScript alert handling by triggering three different types of alerts (simple alert, confirm dialog, and prompt dialog), accepting each one and entering text in the prompt.

Starting URL: https://the-internet.herokuapp.com/javascript_alerts

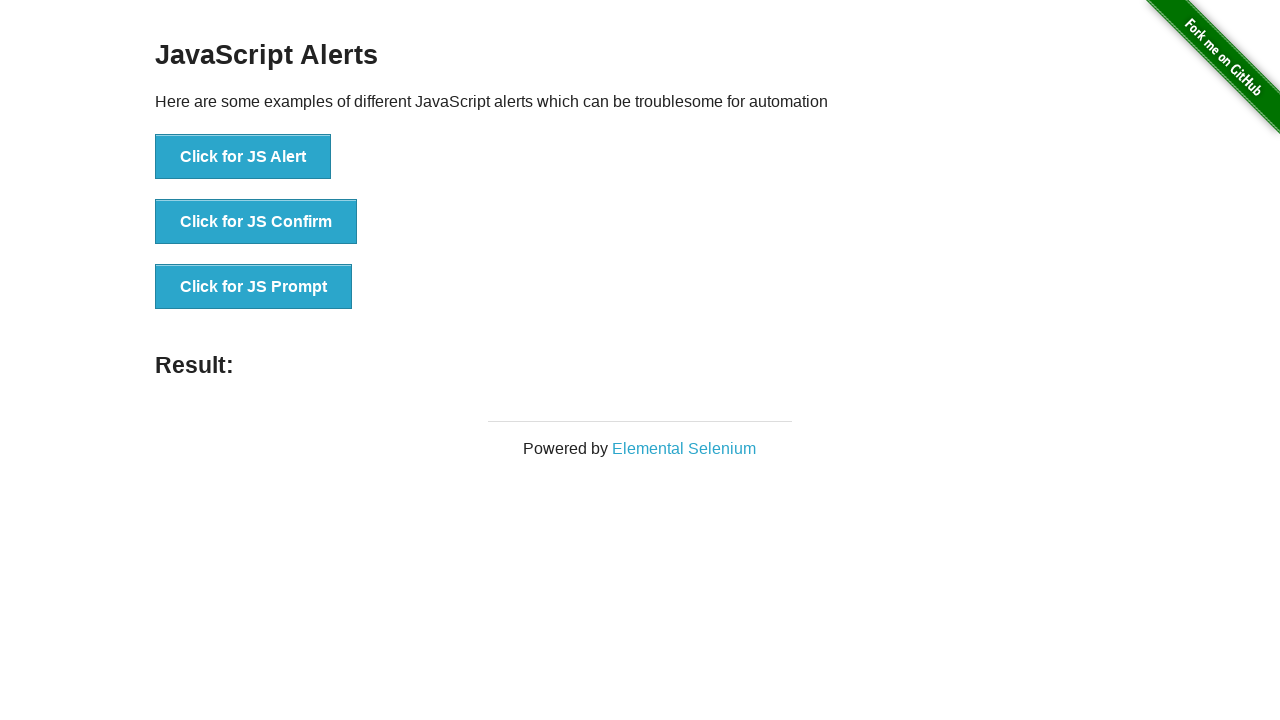

Clicked button to trigger simple JavaScript alert at (243, 157) on xpath=//button[@onclick='jsAlert()']
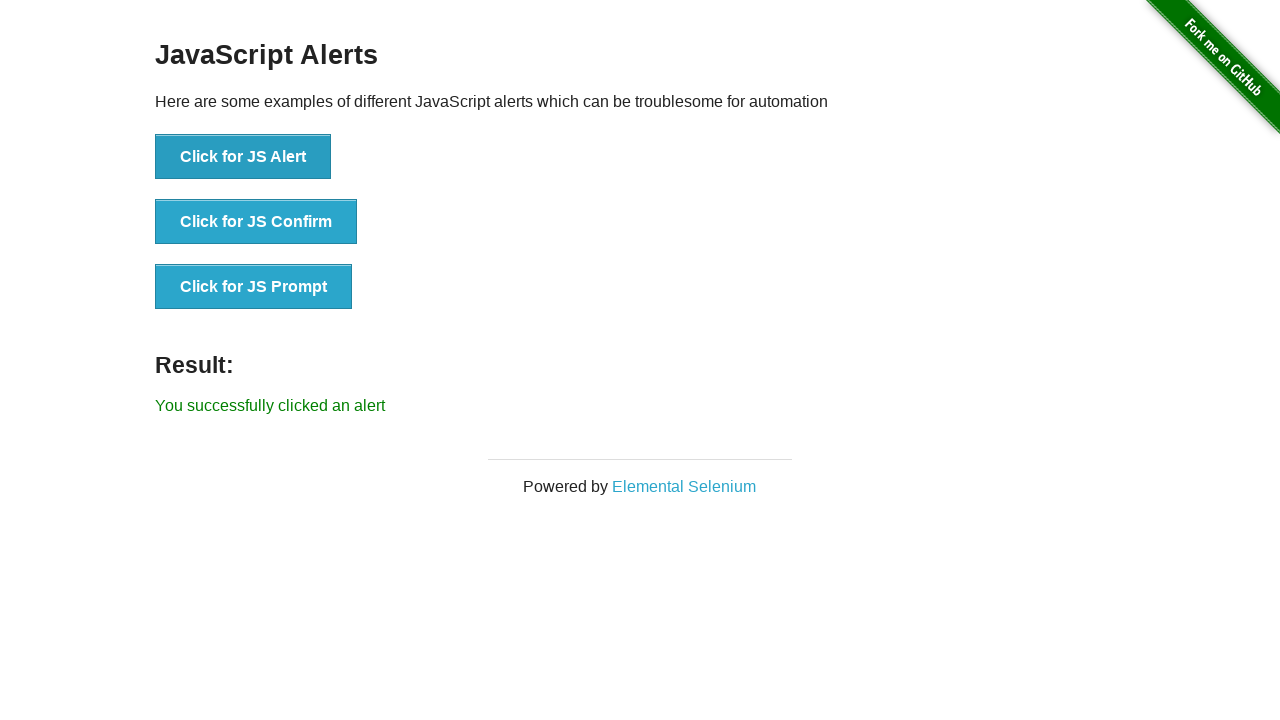

Clicked alert button and accepted the dialog at (243, 157) on xpath=//button[@onclick='jsAlert()']
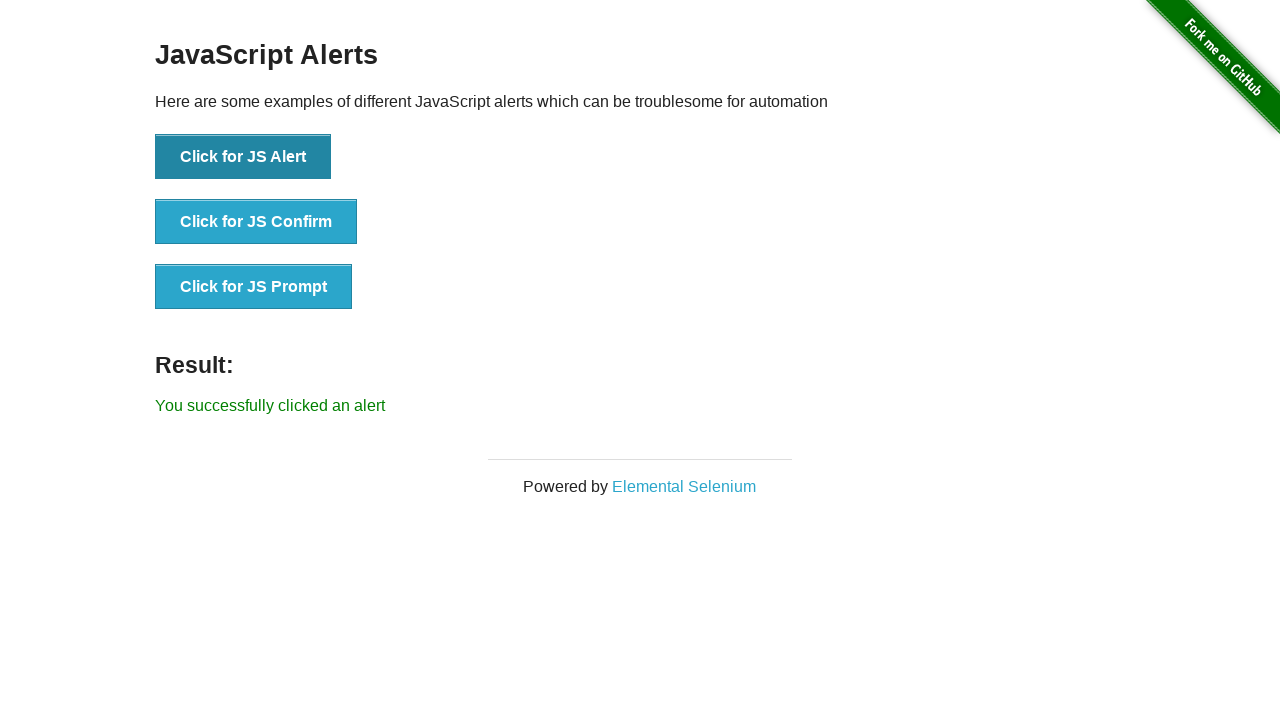

Clicked confirm button and accepted the confirm dialog at (256, 222) on xpath=//button[@onclick='jsConfirm()']
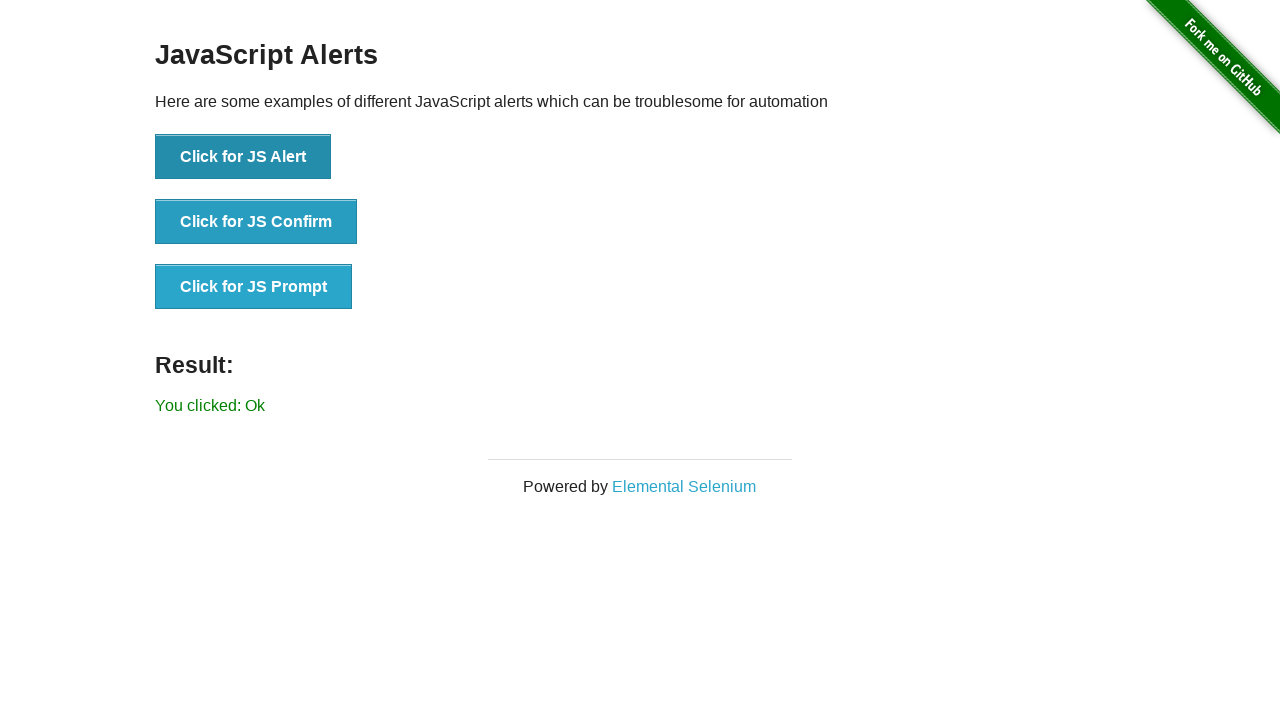

Waited 1 second for confirm dialog to process
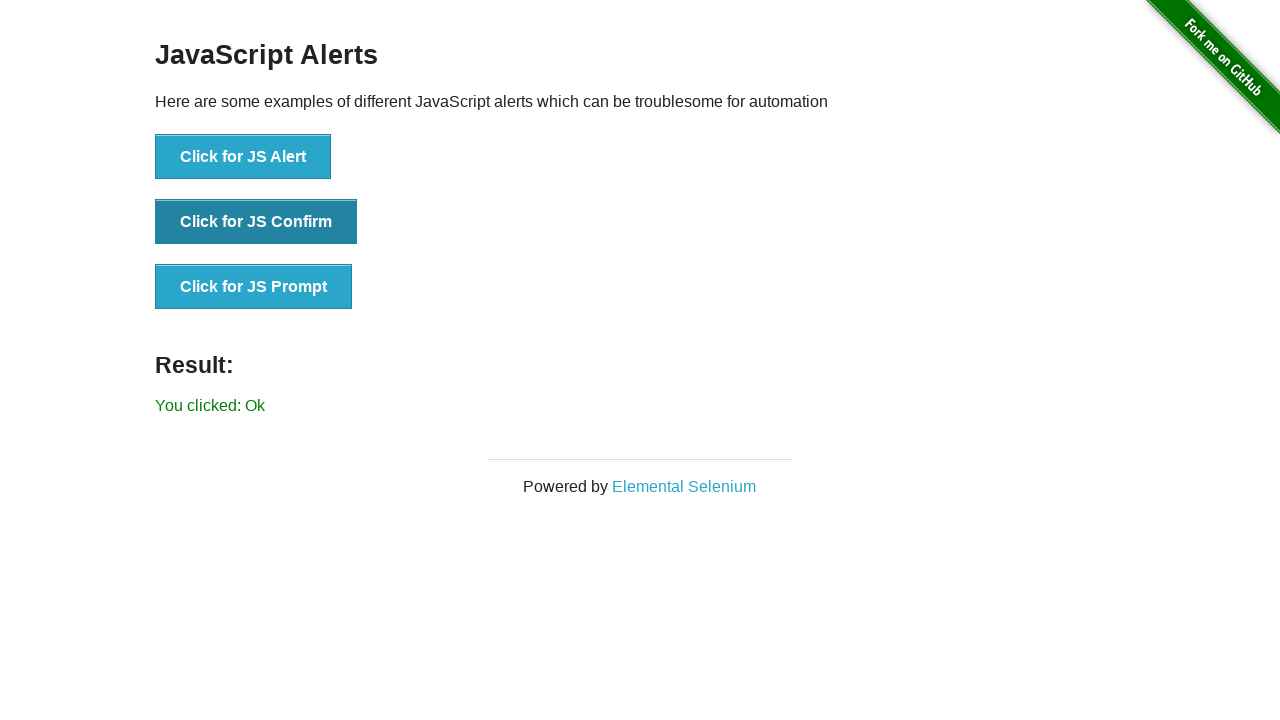

Clicked prompt button and entered 'hi iam robo' in the prompt dialog at (254, 287) on xpath=//button[@onclick='jsPrompt()']
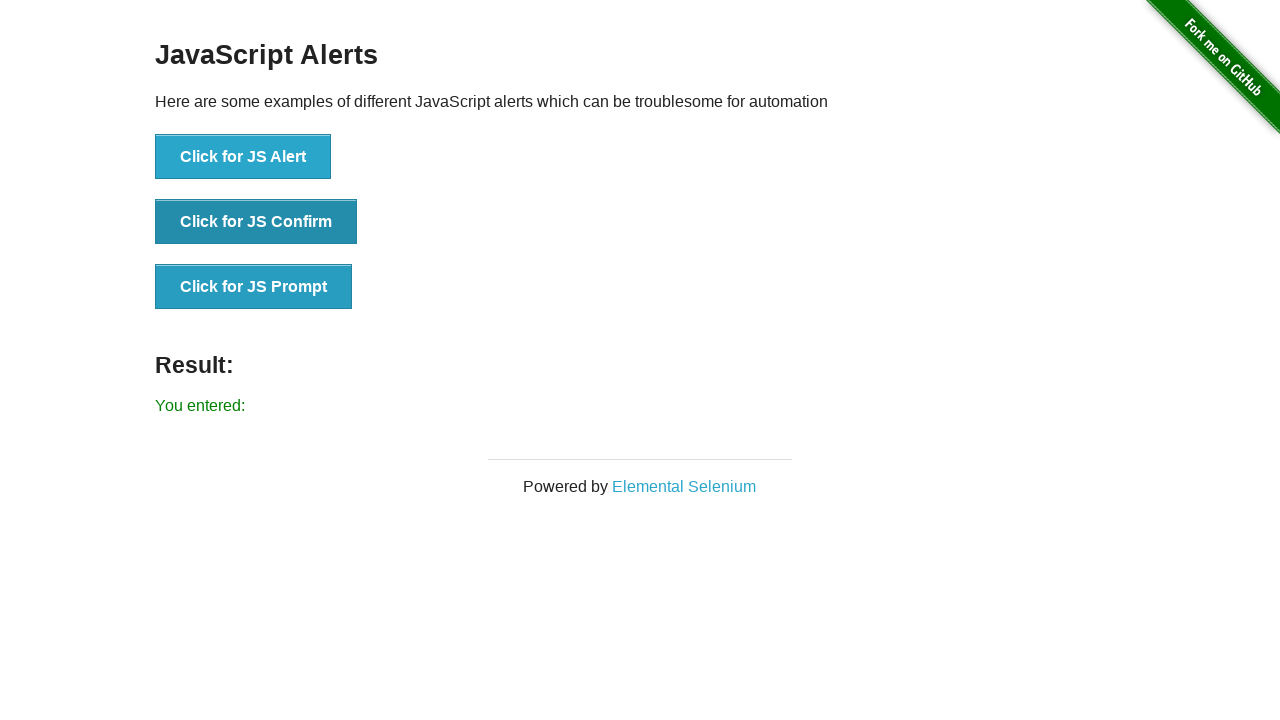

Waited 1 second for prompt dialog to process
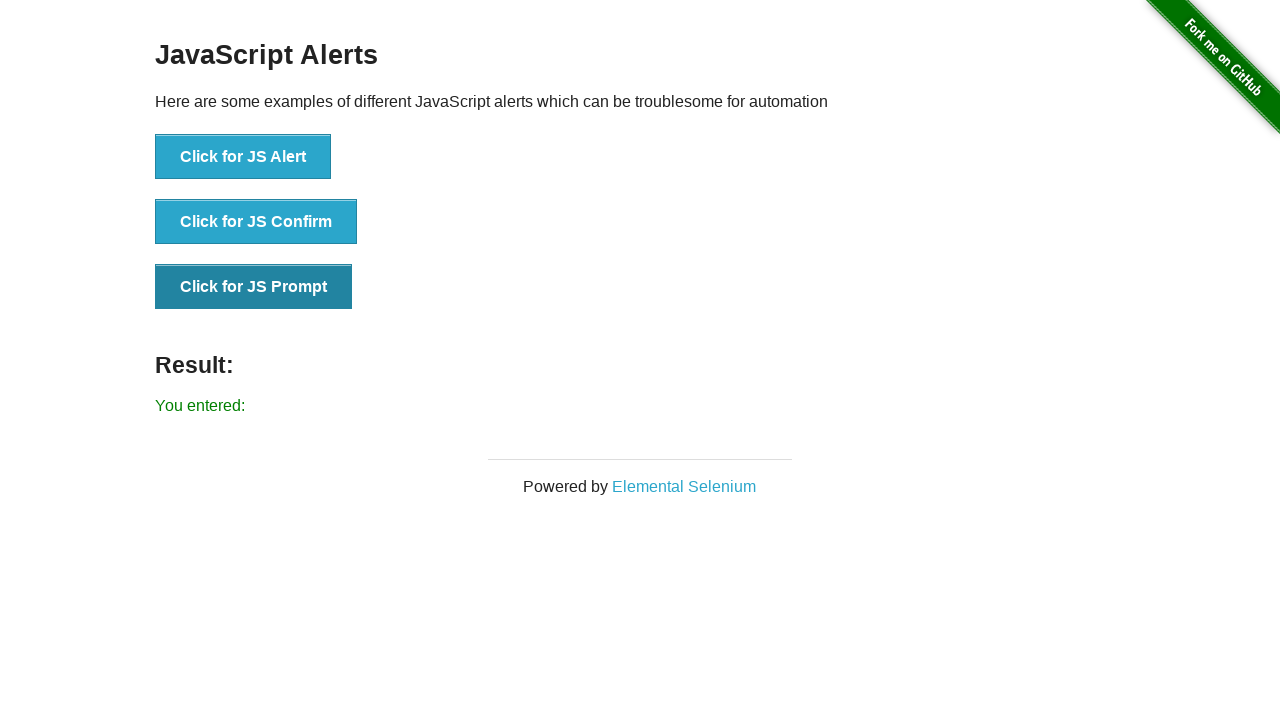

Verified result text element appeared on page
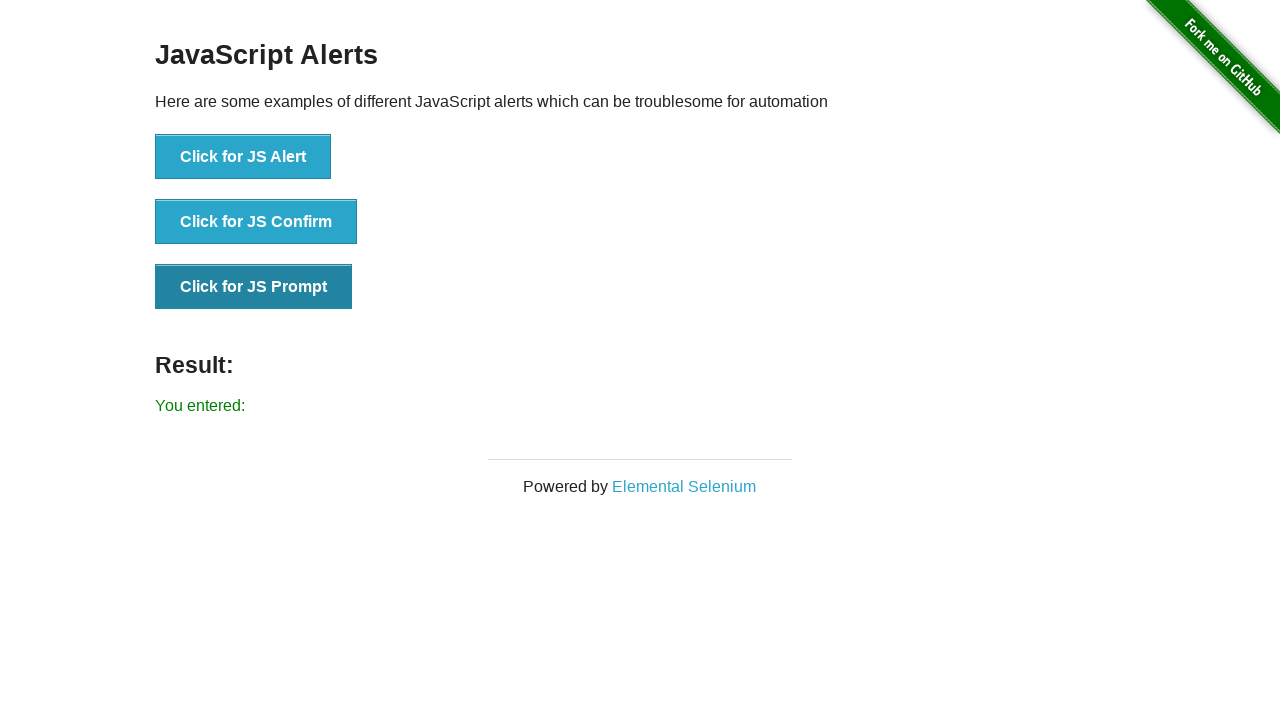

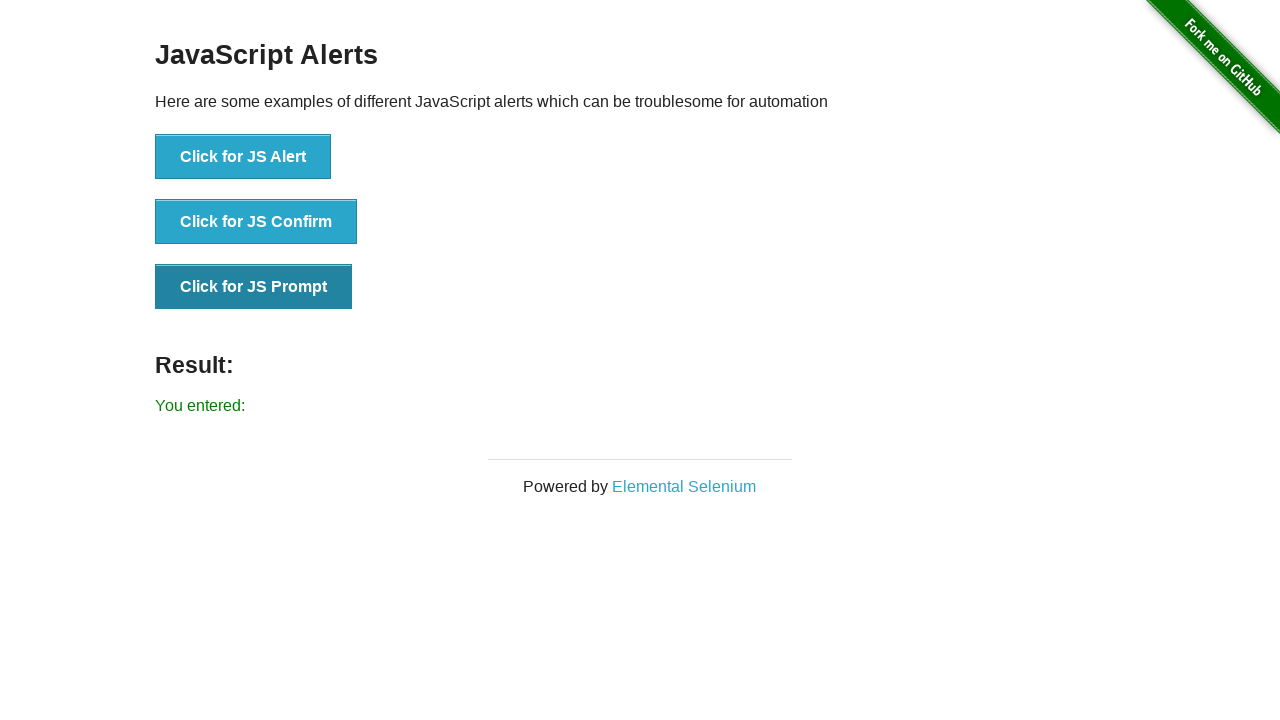